Tests todo creation and completion on TodoMVC using Marionette.js framework - adds a todo item, marks it complete, and verifies the count shows 0 items left (uses different footer selector)

Starting URL: https://todomvc.com/

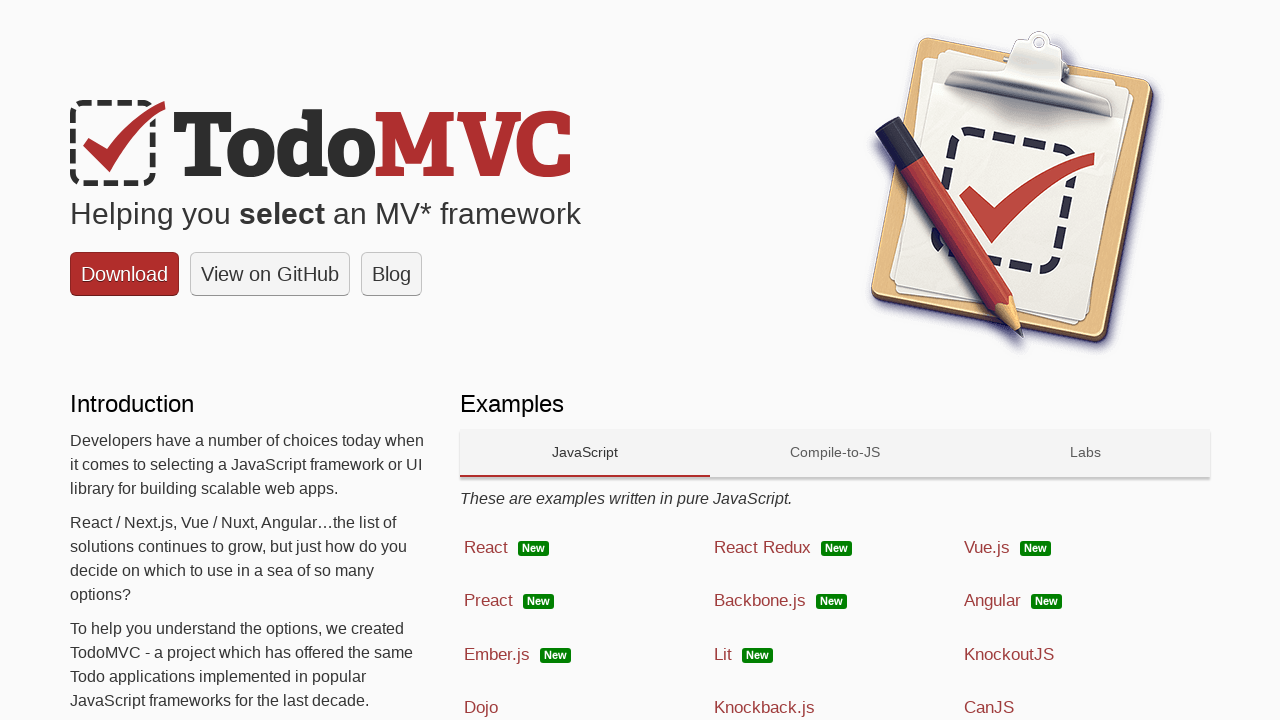

Clicked on Marionette.js technology link at (1012, 360) on text=Marionette.js
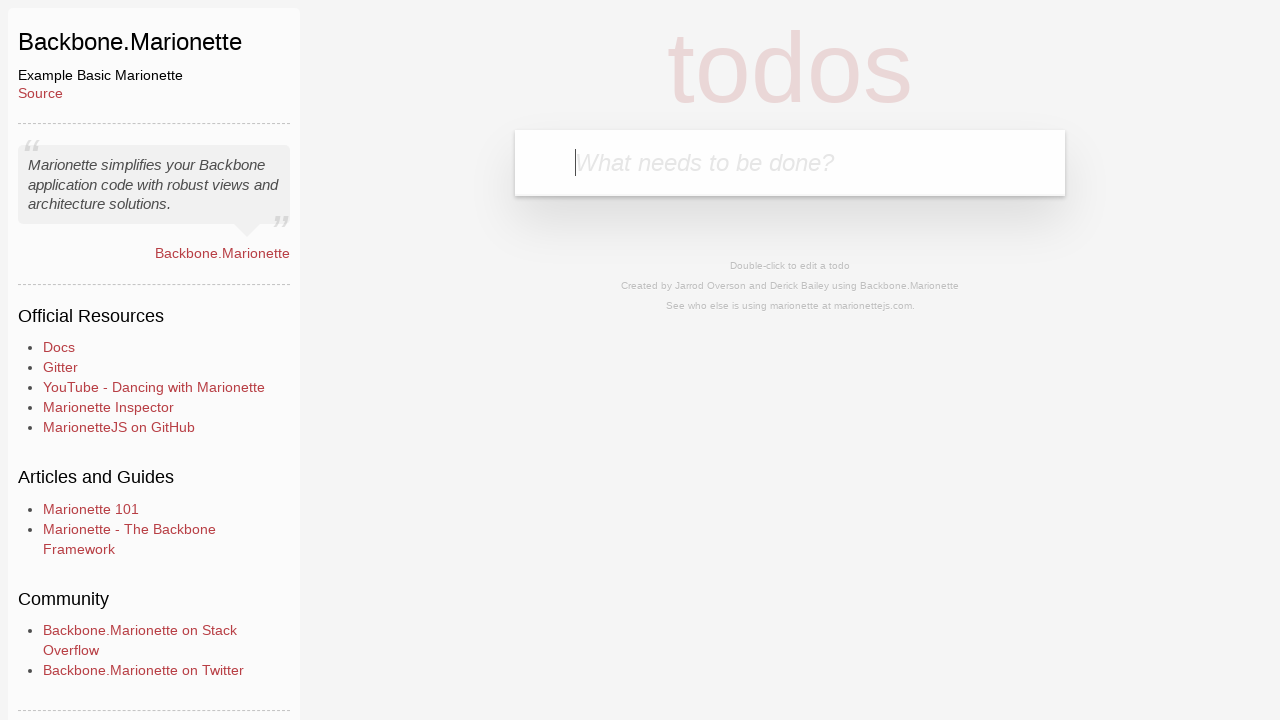

Filled todo input field with 'Breakfast' on input[placeholder='What needs to be done?']
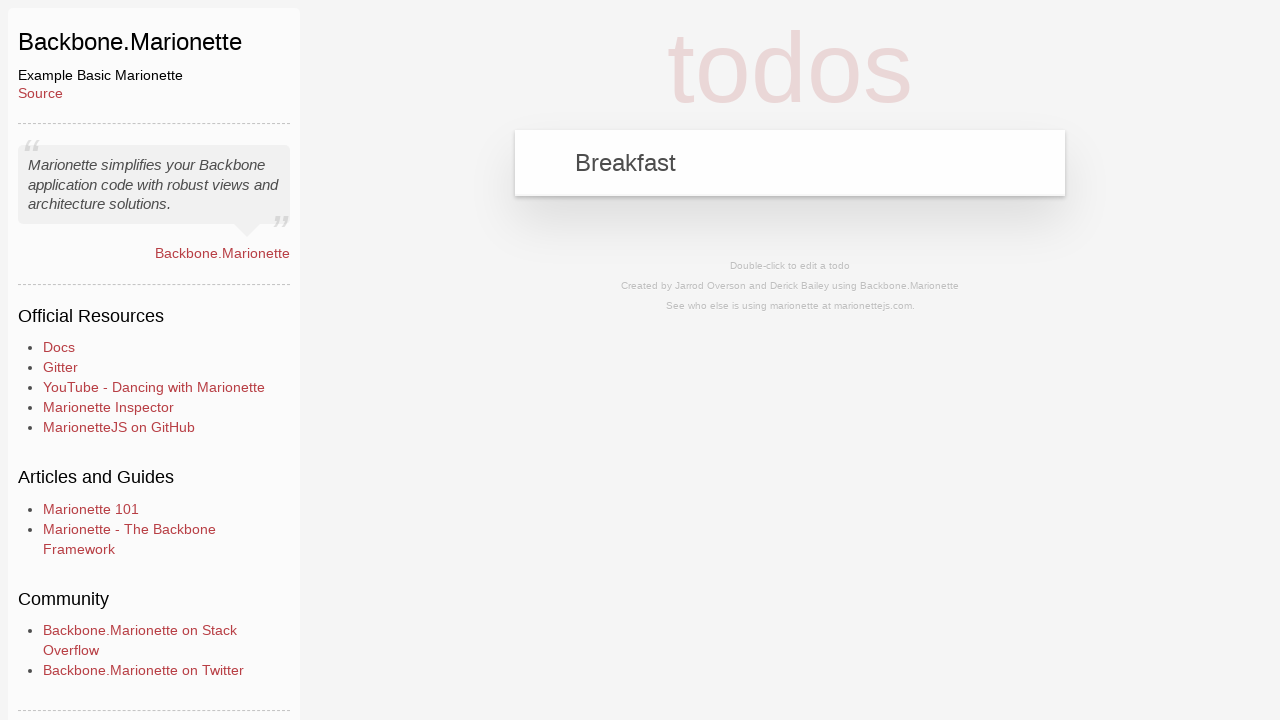

Pressed Enter to add the todo item on input[placeholder='What needs to be done?']
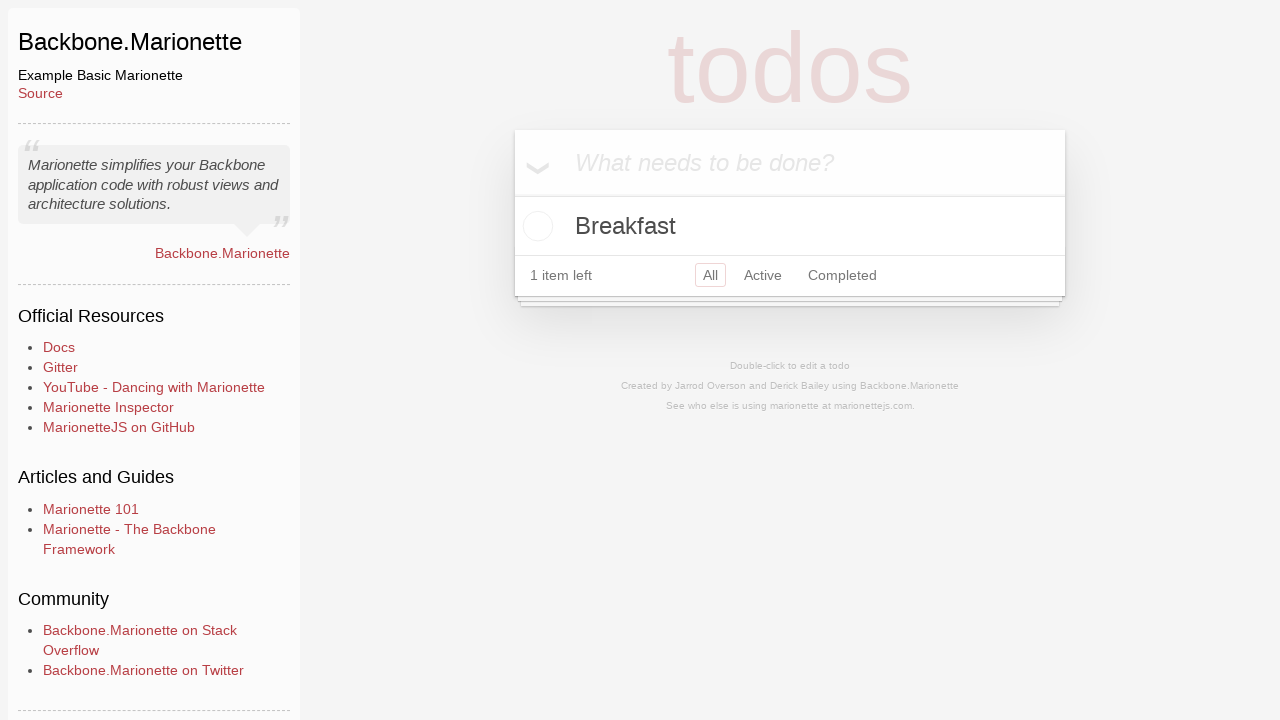

Clicked checkbox to mark Breakfast todo as complete at (535, 226) on xpath=//label[text()='Breakfast']/preceding-sibling::input
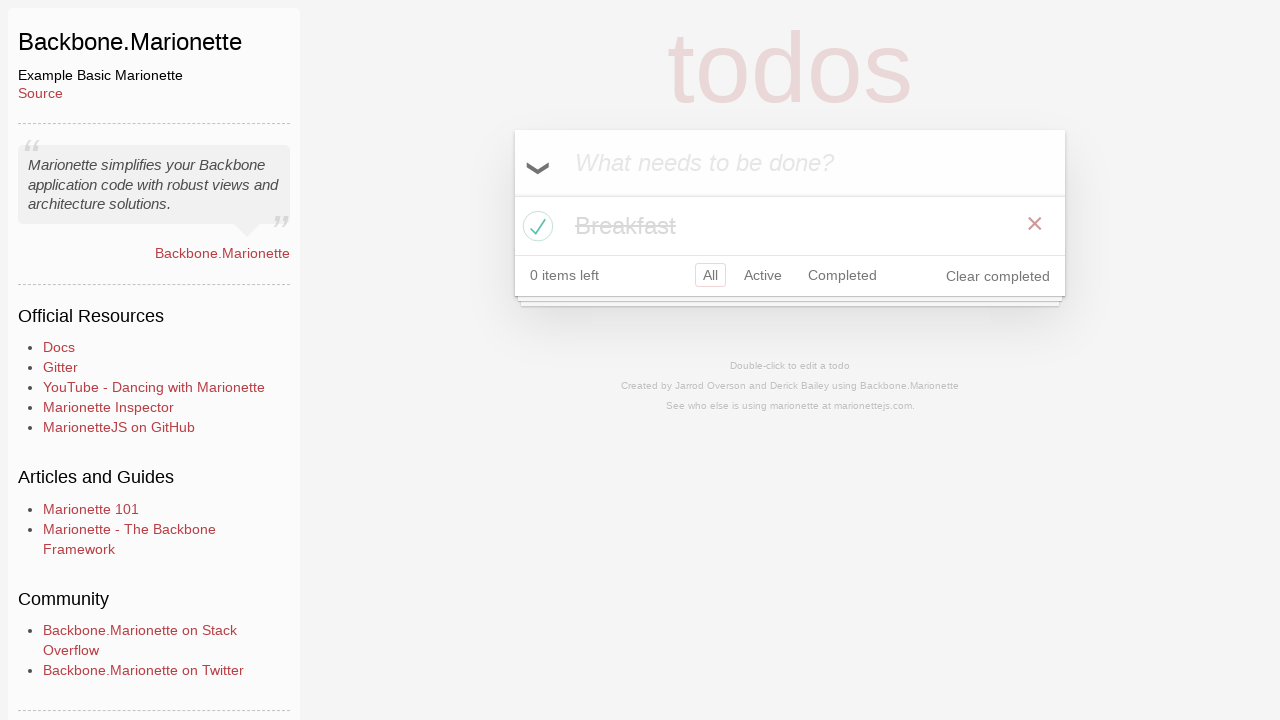

Verified footer shows 0 items left
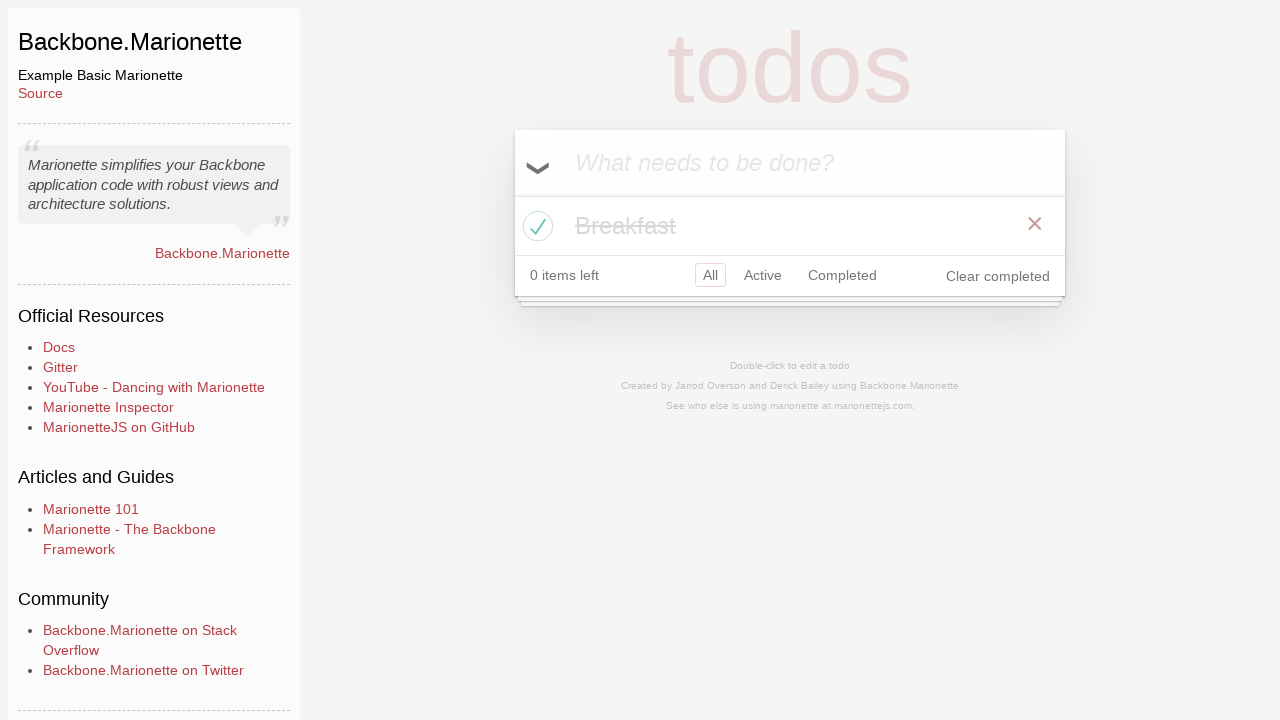

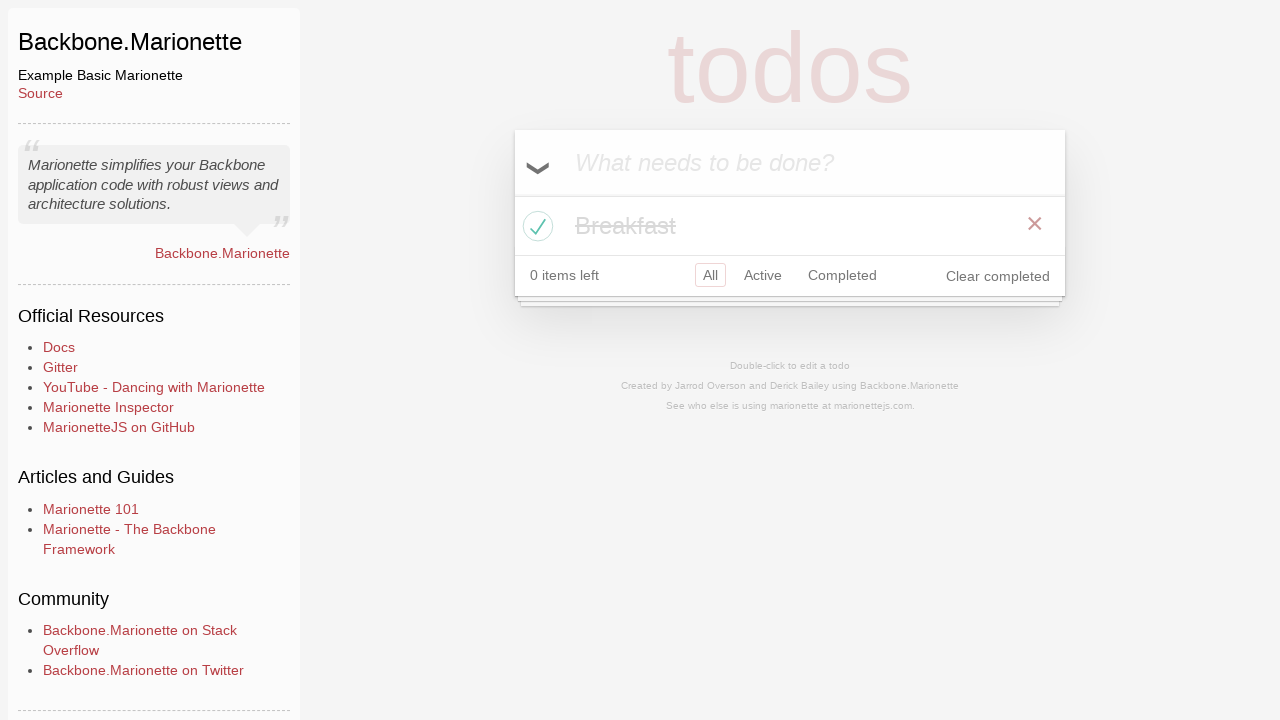